Tests opening a new browser window, navigating to a different page in the new window, and verifying that two window handles exist.

Starting URL: https://the-internet.herokuapp.com/windows

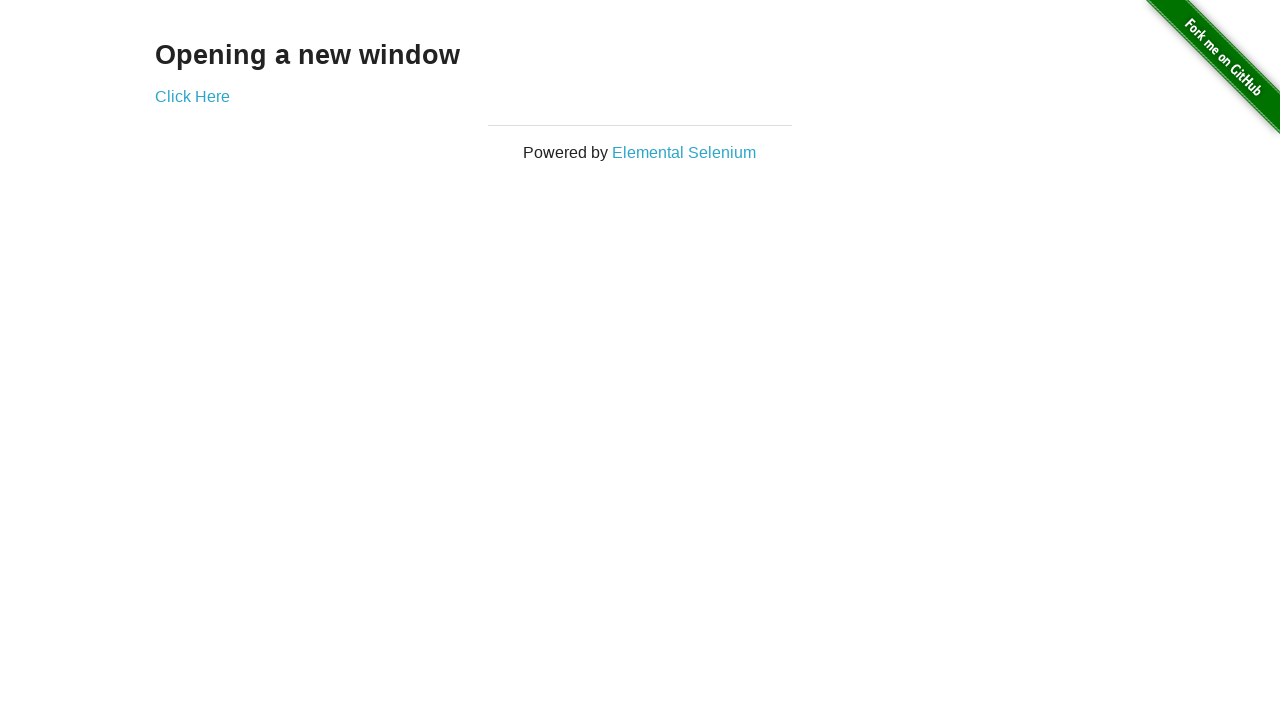

Opened a new browser window
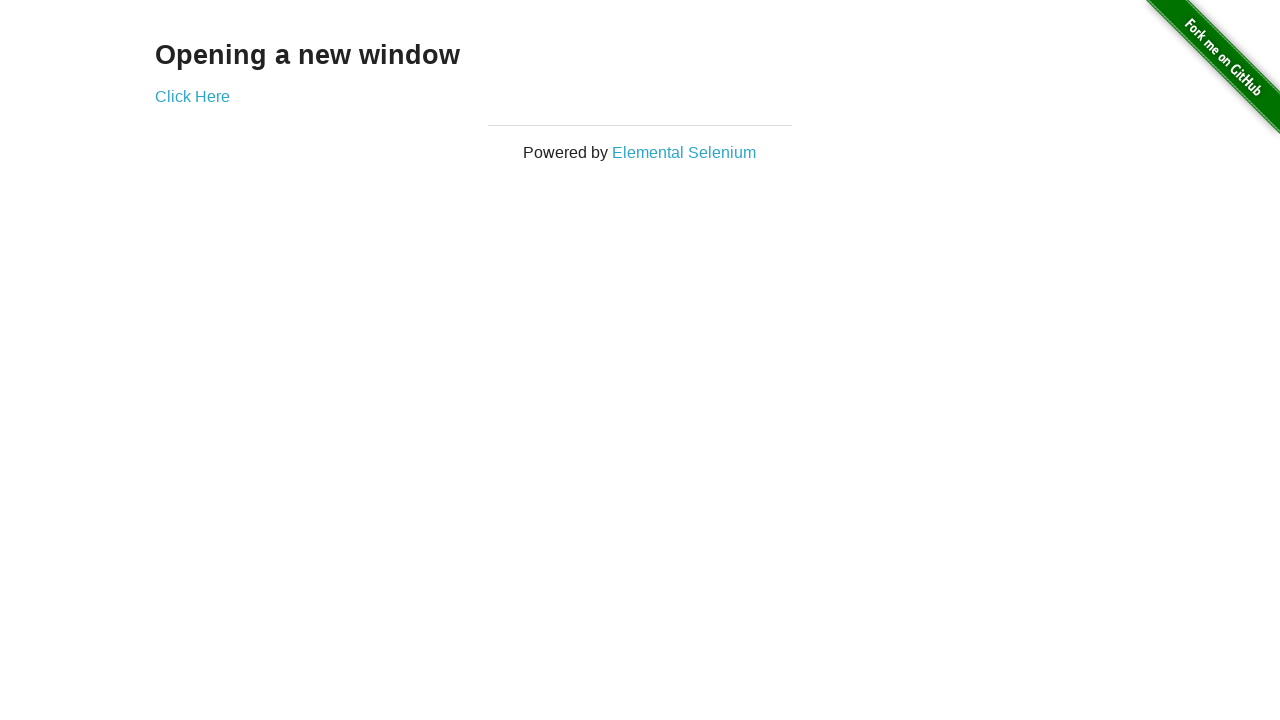

Navigated to /typos page in new window
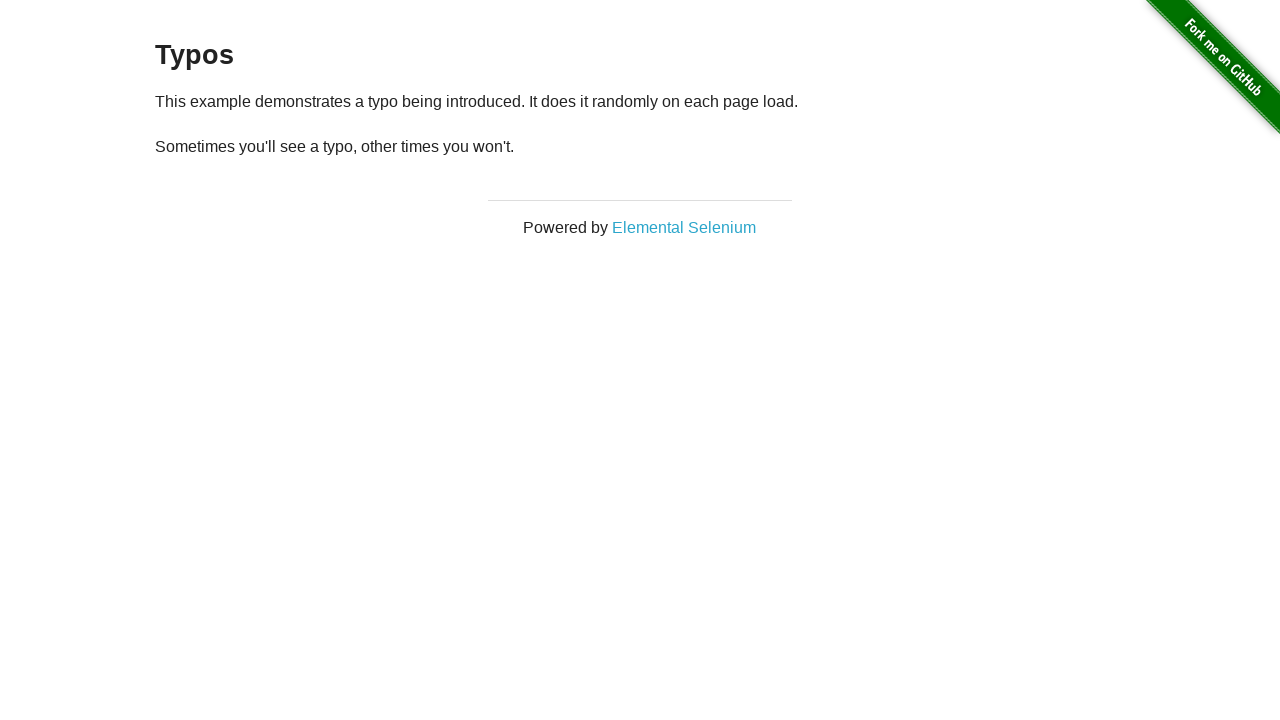

Verified that two window handles exist
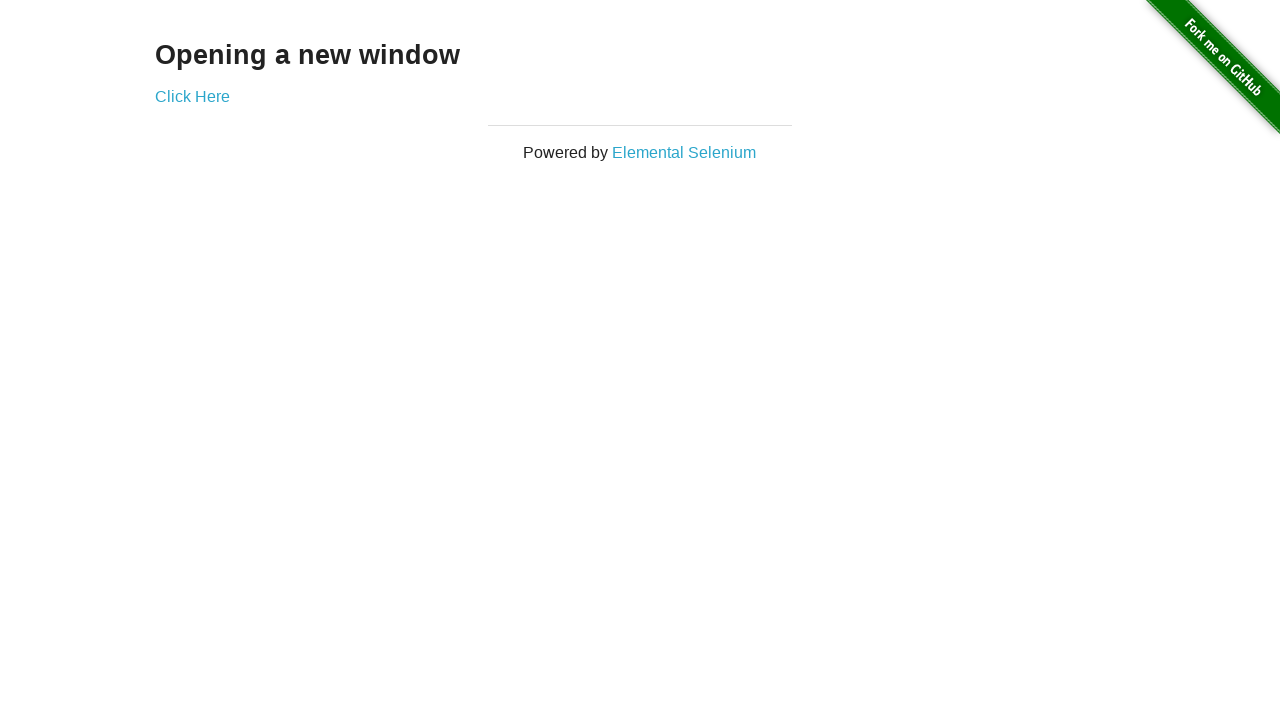

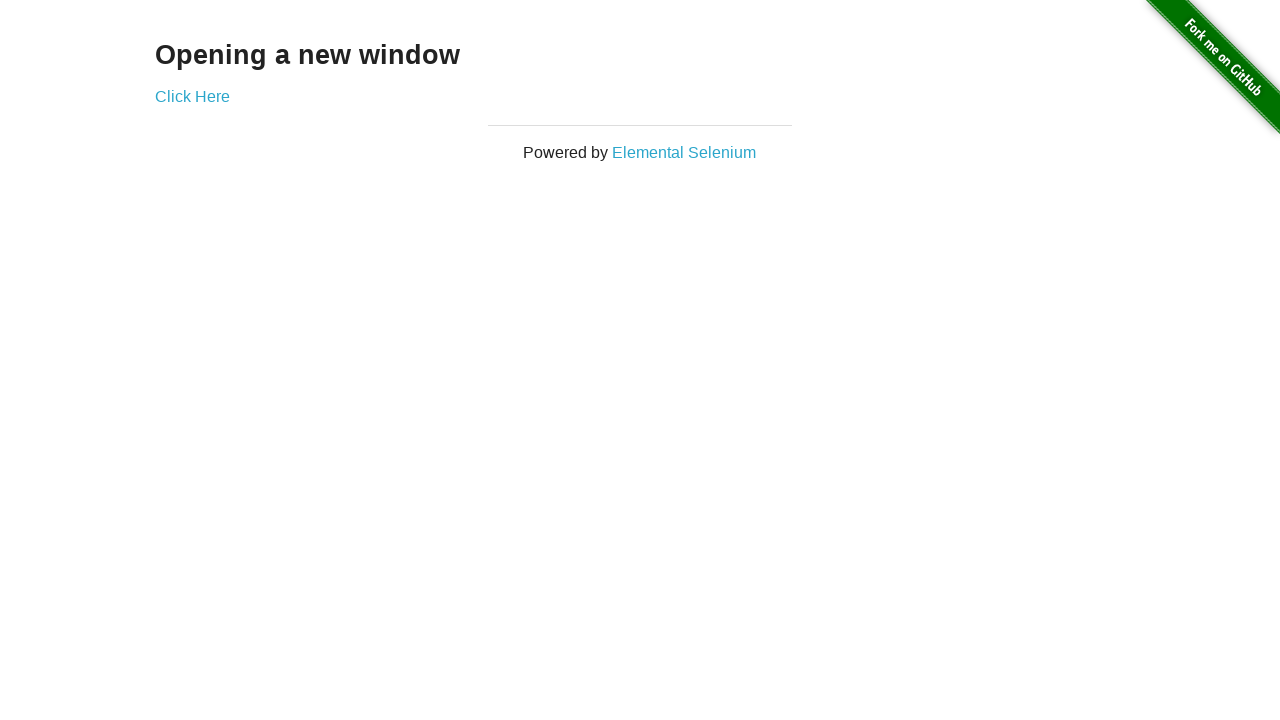